Navigates to a Hungarian weather website (idokep.hu) to view the weather forecast for Budapest and maximizes the browser window.

Starting URL: https://www.idokep.hu/idojaras/Budapest

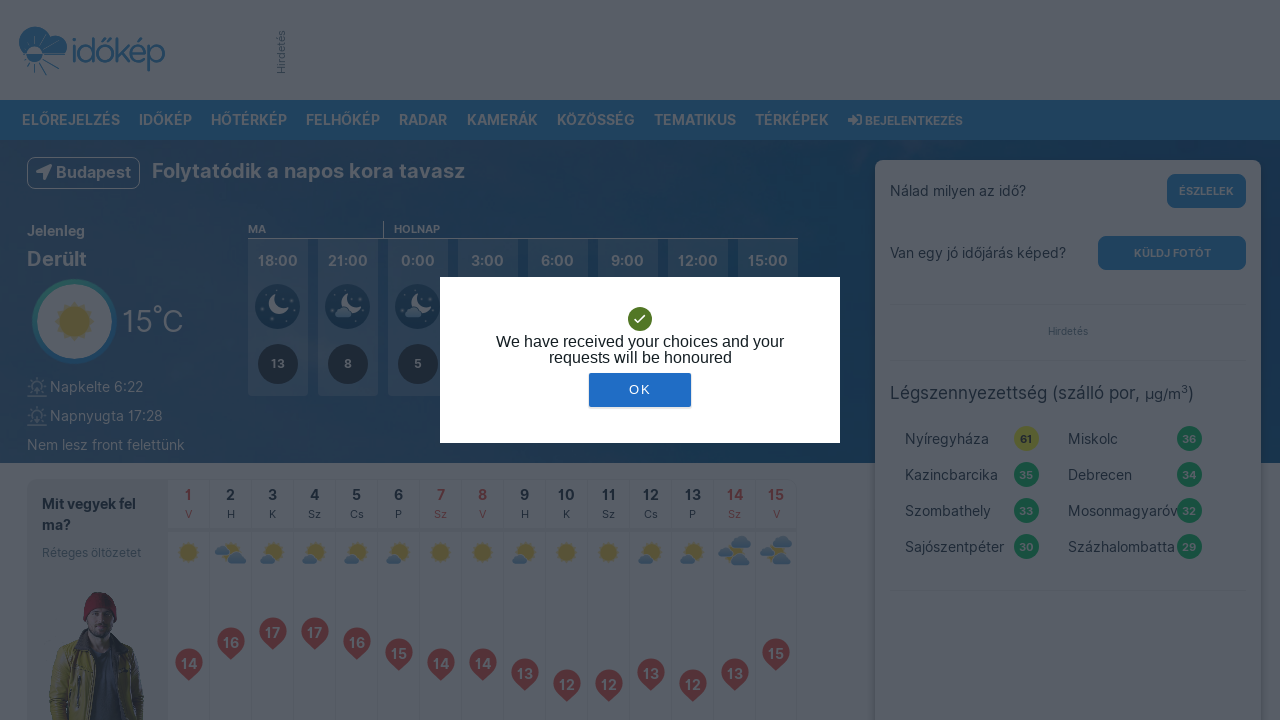

Set browser viewport to 1920x1080 (maximized equivalent)
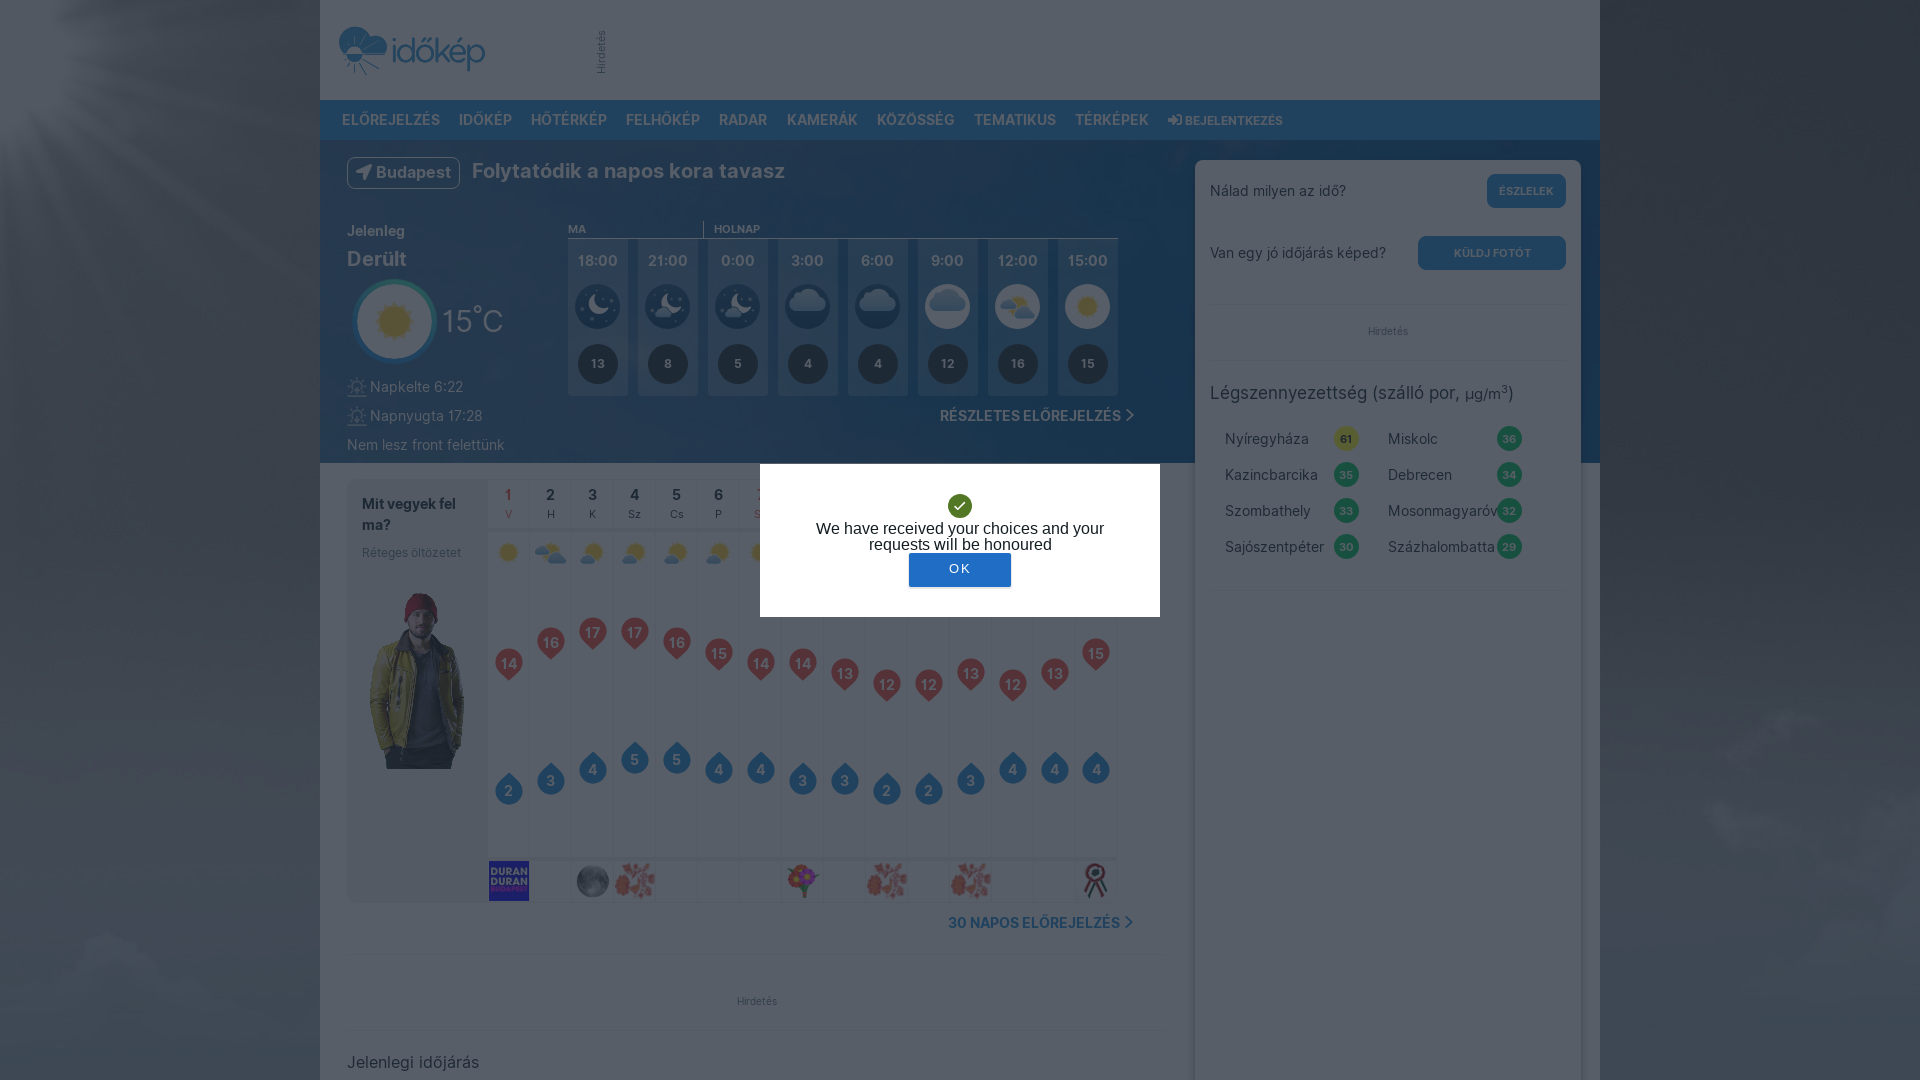

Waited for page to load and DOM content to be rendered
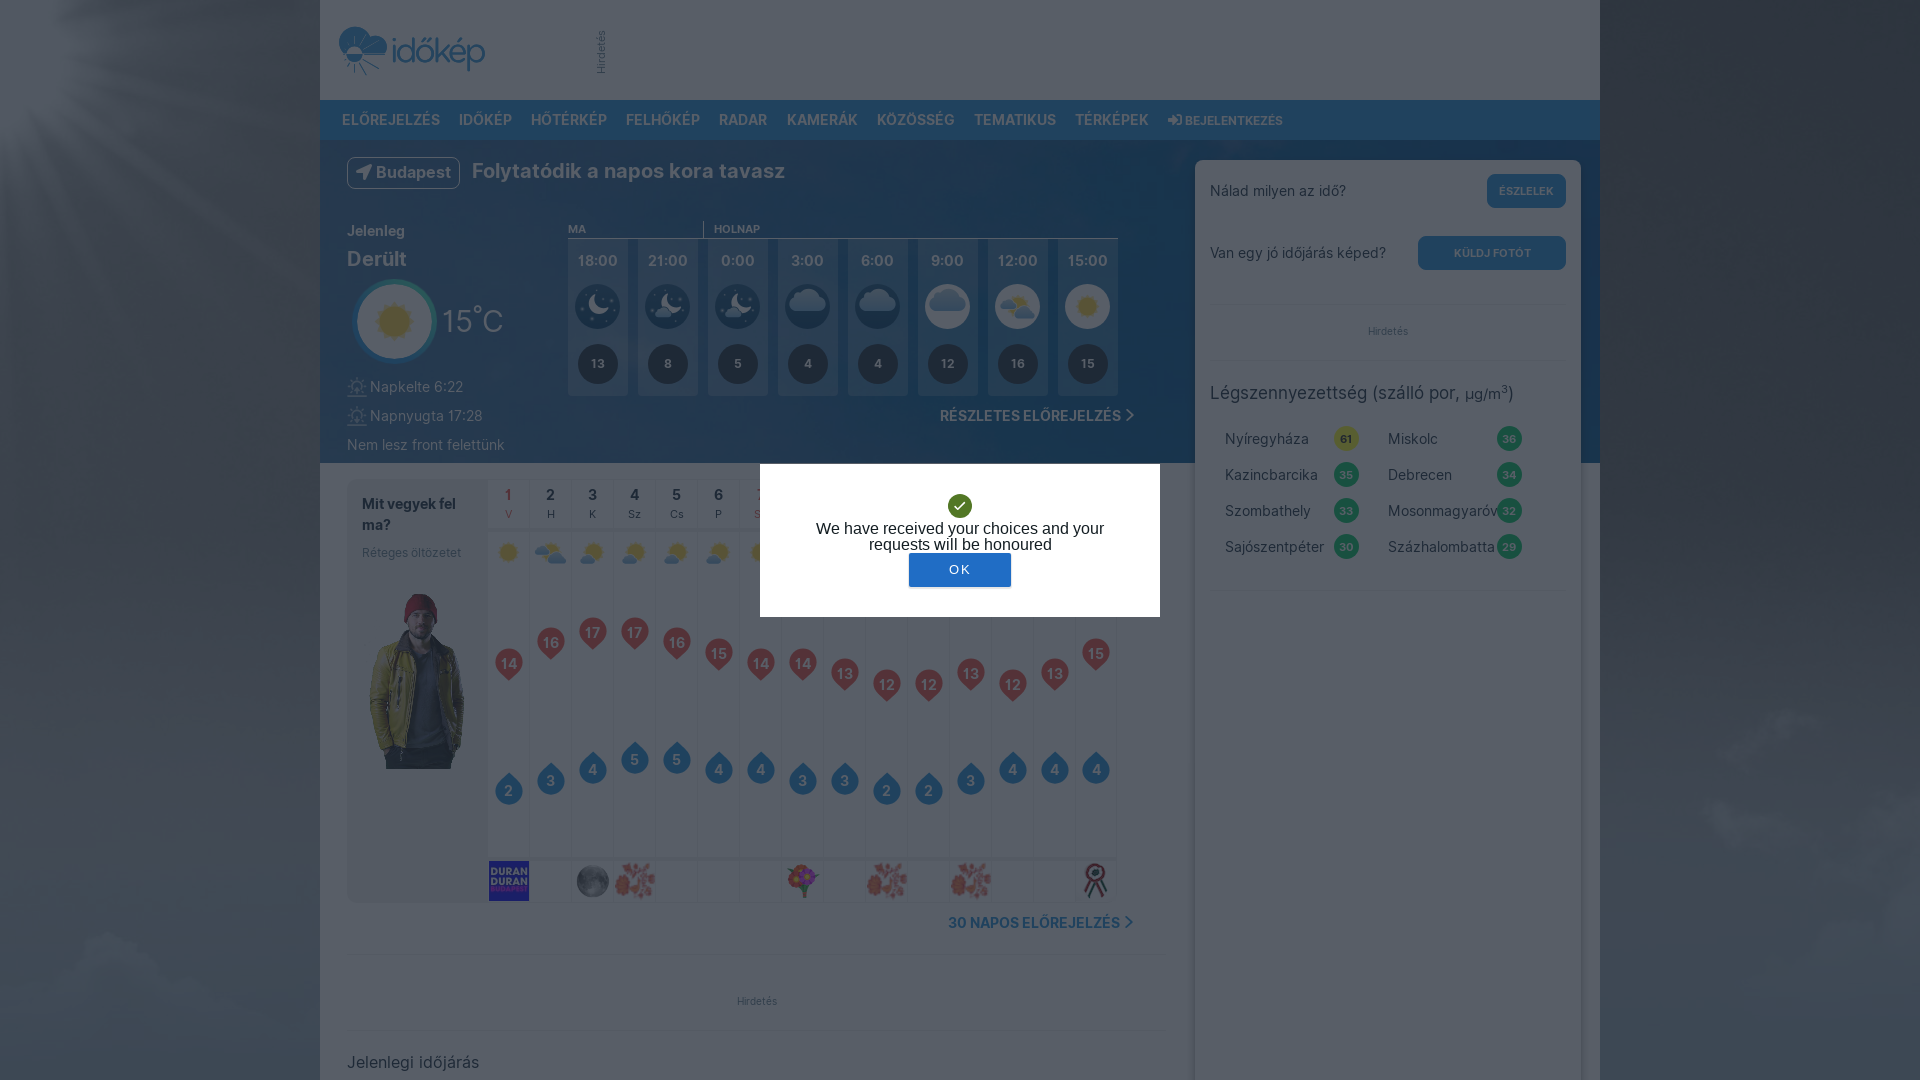

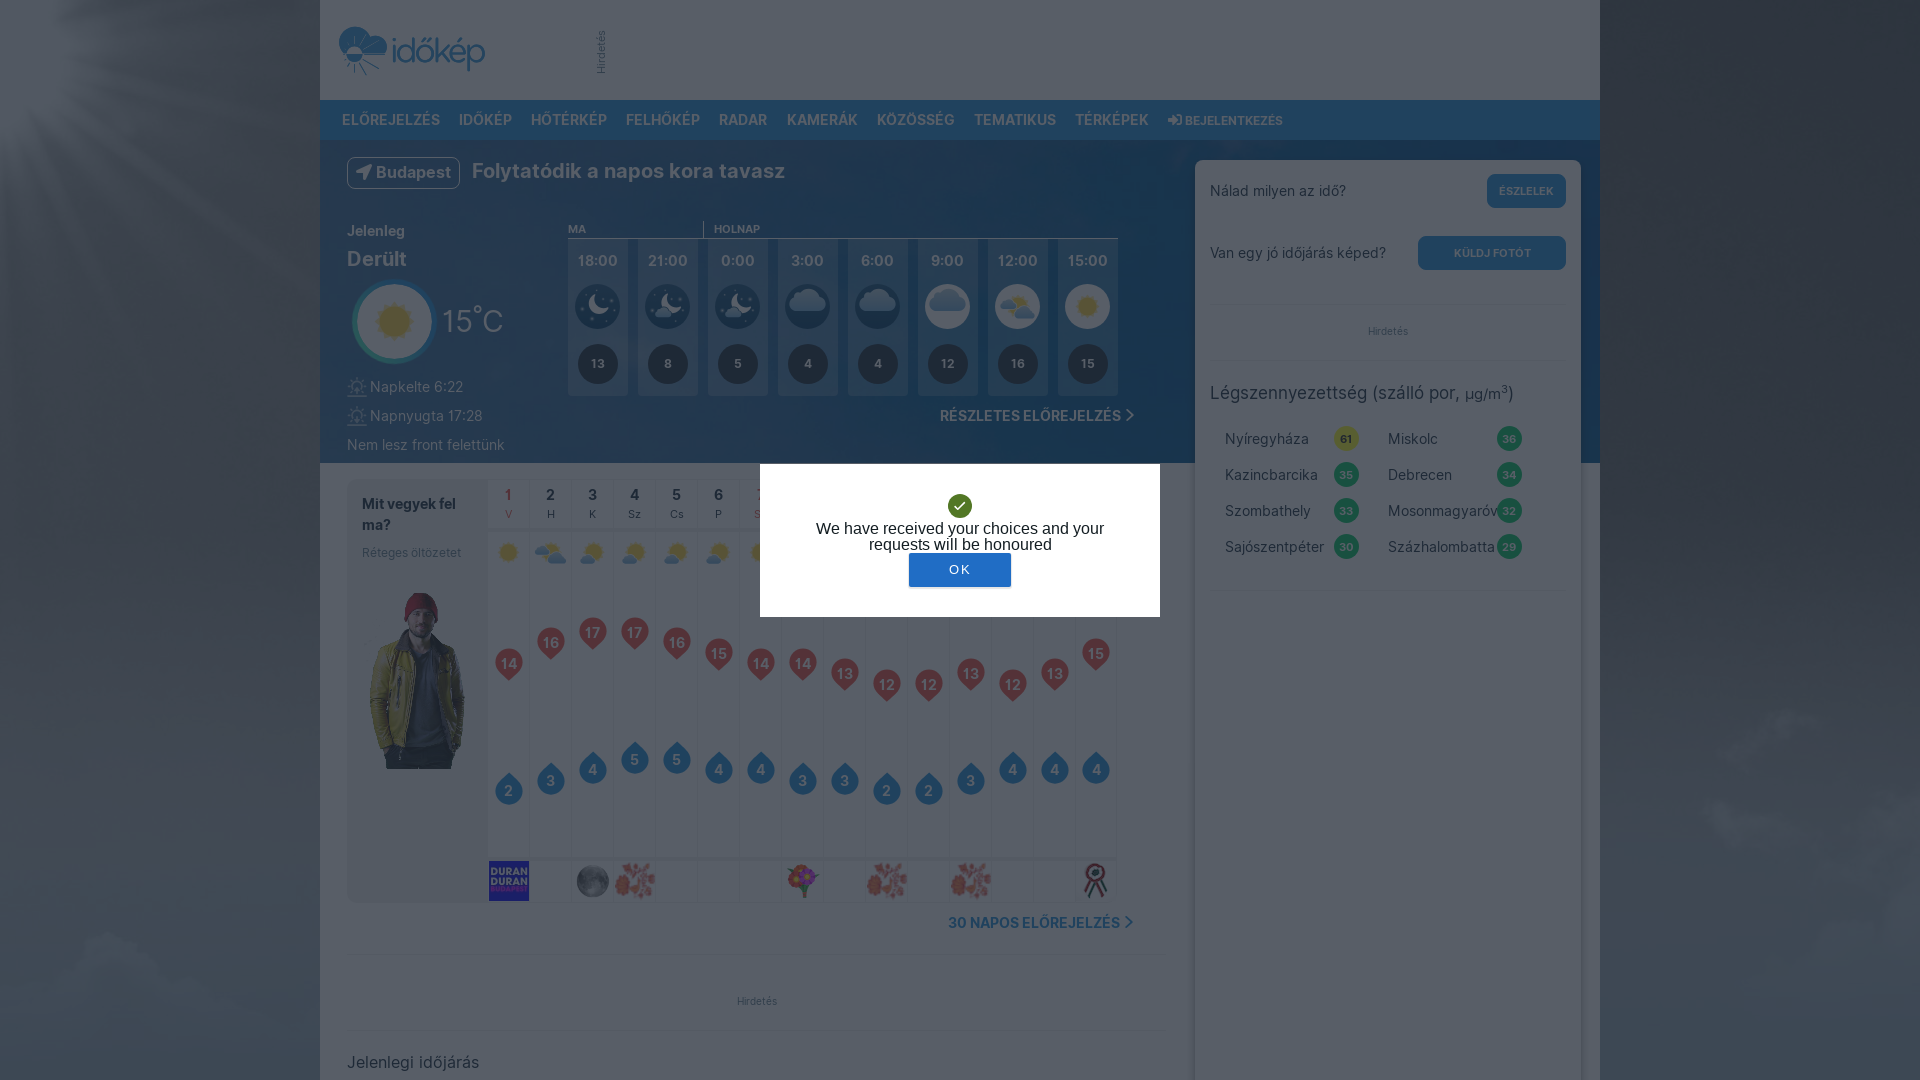